Tests custom dropdown selection by clicking on a jQuery UI select menu, waiting for dropdown items to load, selecting item "19", and verifying the selection was successful.

Starting URL: http://jqueryui.com/resources/demos/selectmenu/default.html

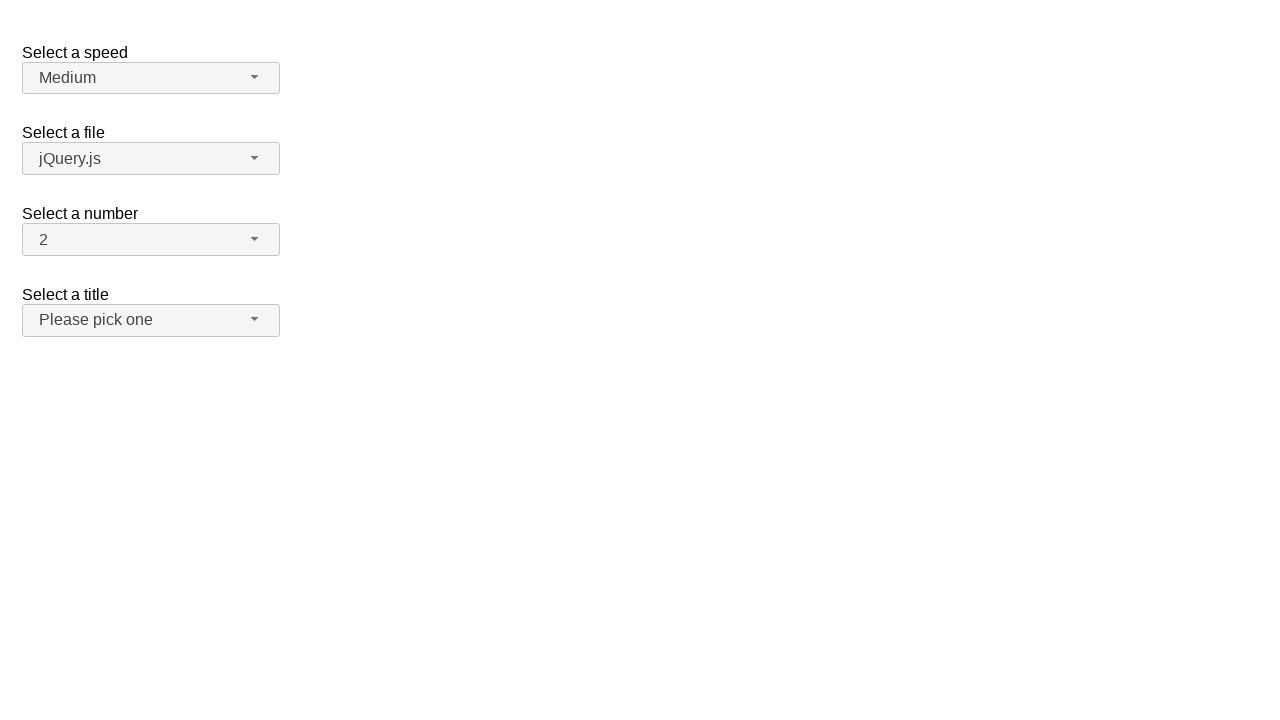

Clicked on the number dropdown button to open the jQuery UI select menu at (151, 240) on #number-button
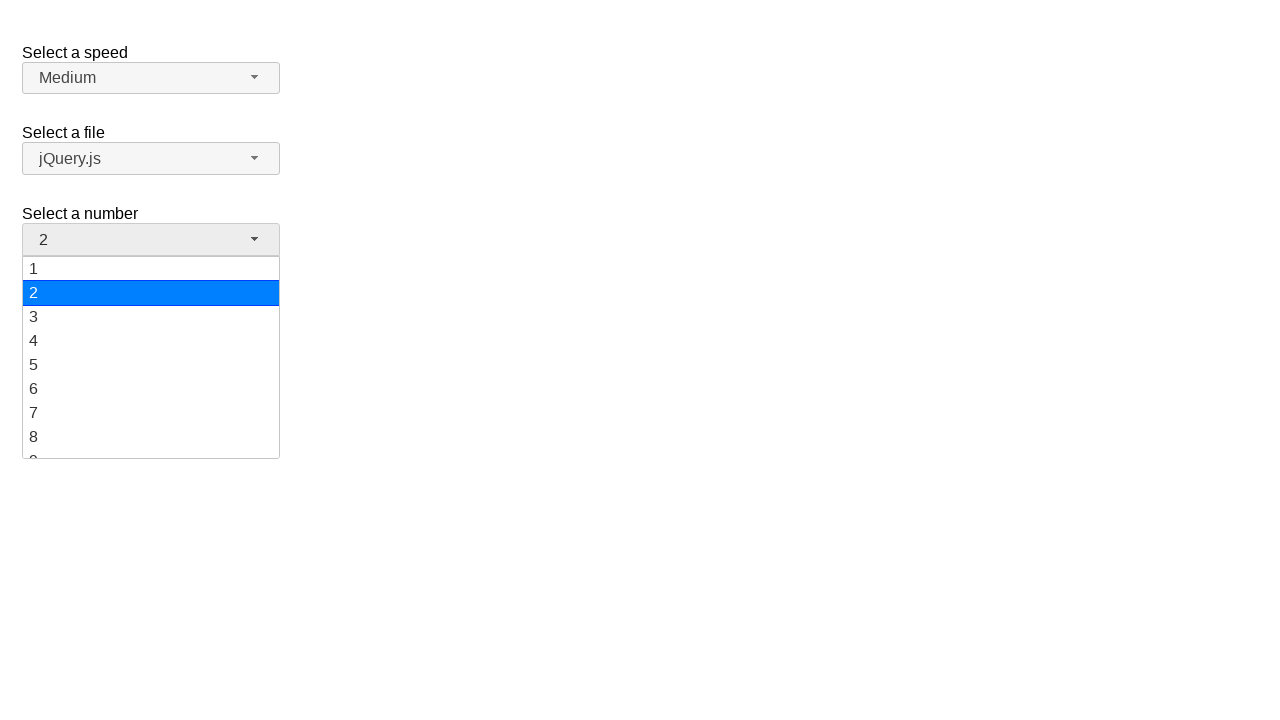

Waited for dropdown items to load and become visible
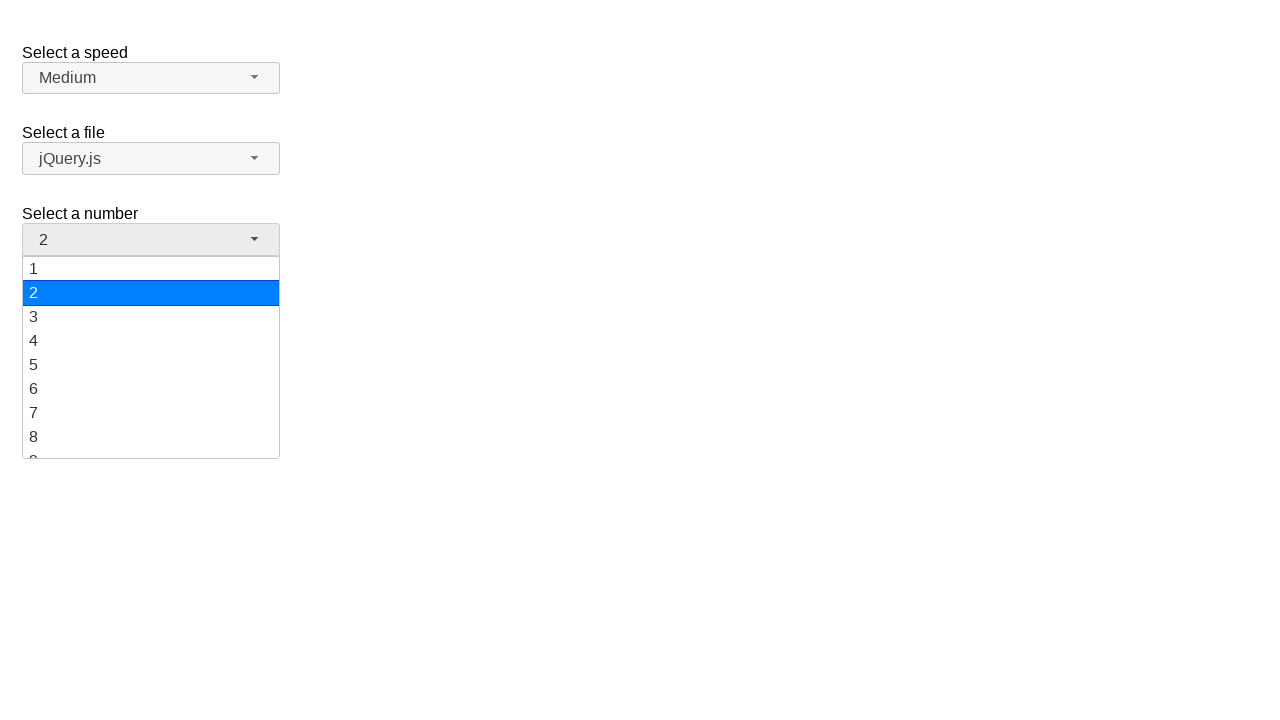

Selected item '19' from the dropdown menu at (151, 445) on ul#number-menu > li > div >> internal:has-text="19"i
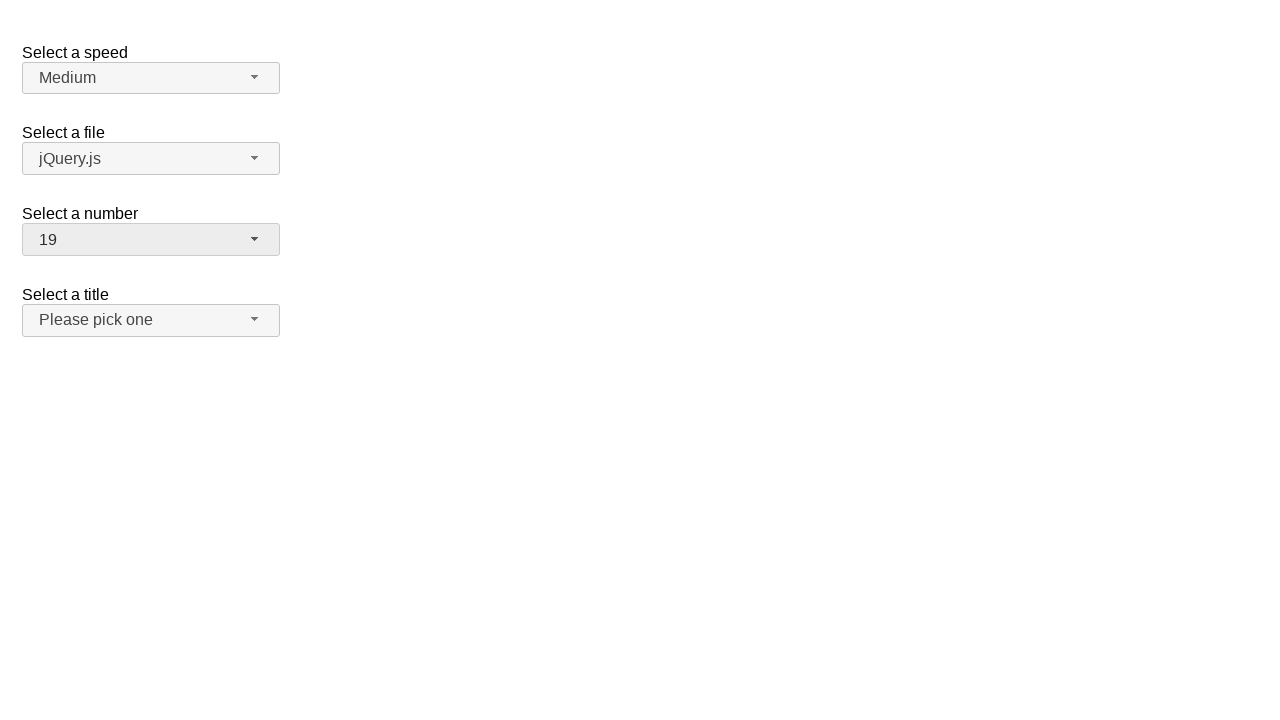

Verified that '19' is now displayed as the selected value in the dropdown button
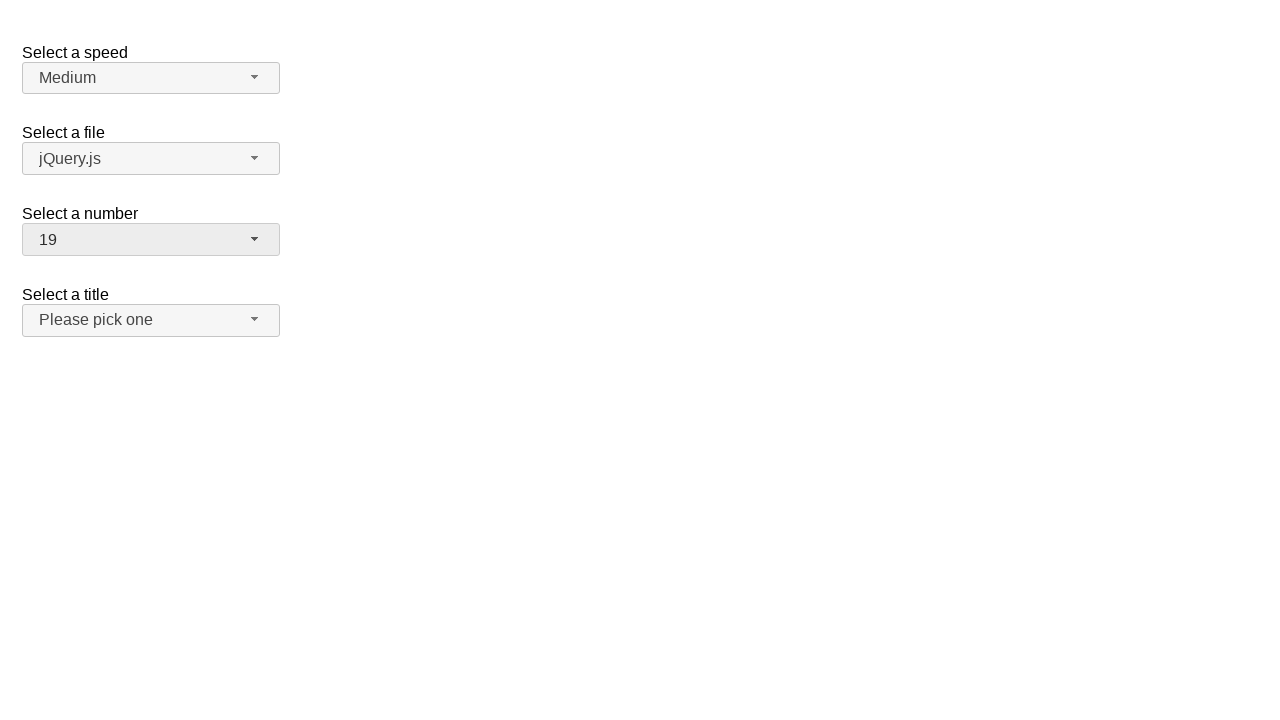

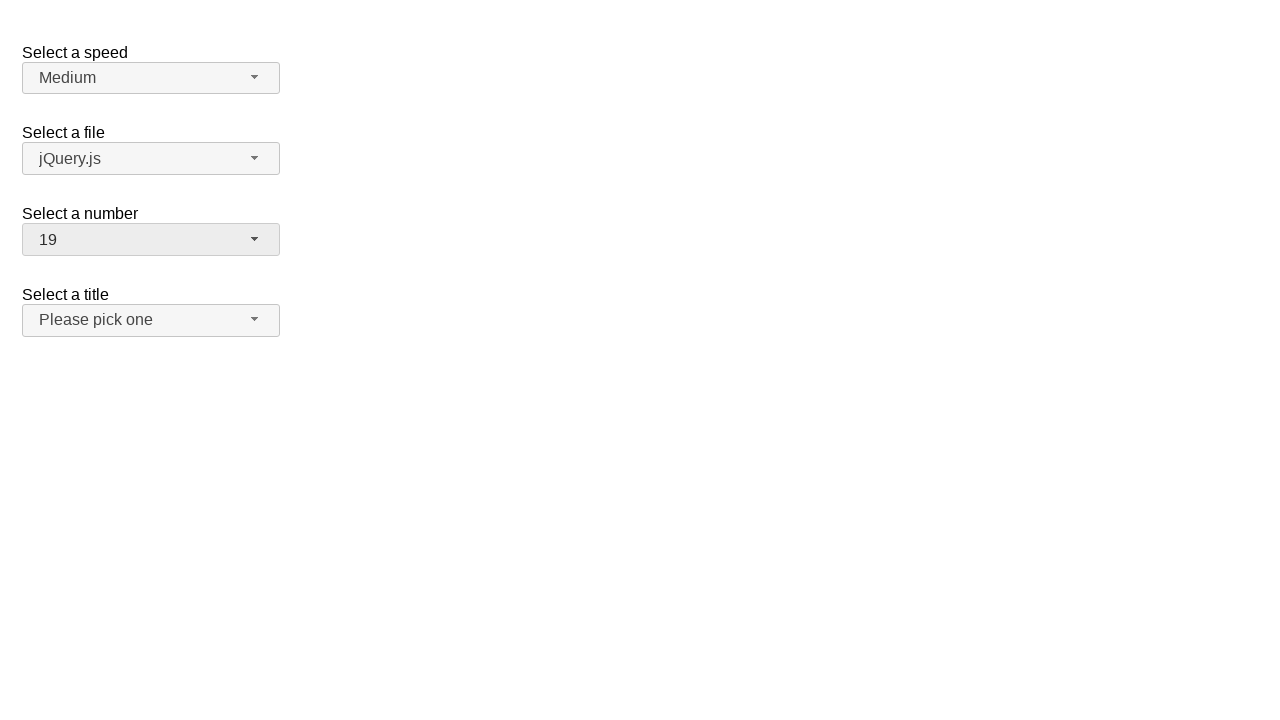